Tests the Python.org search functionality by entering "pycon" in the search box and submitting the search form

Starting URL: http://www.python.org

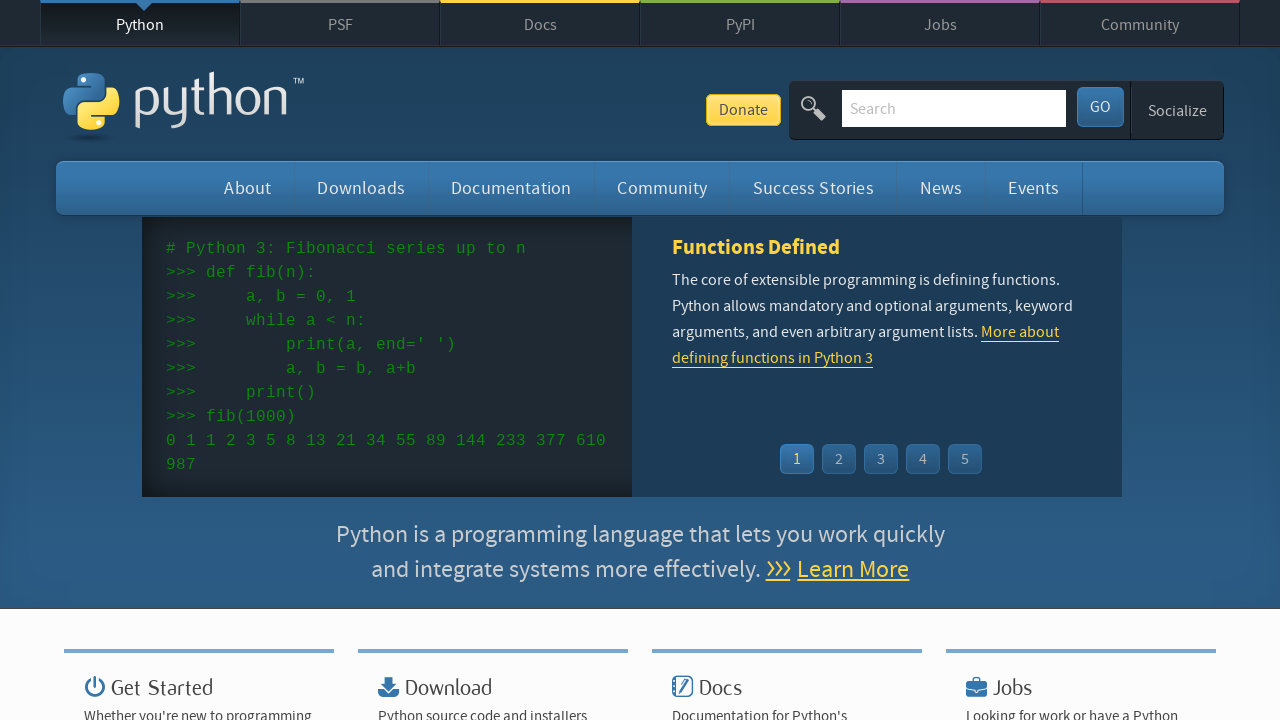

Verified page title contains 'Python'
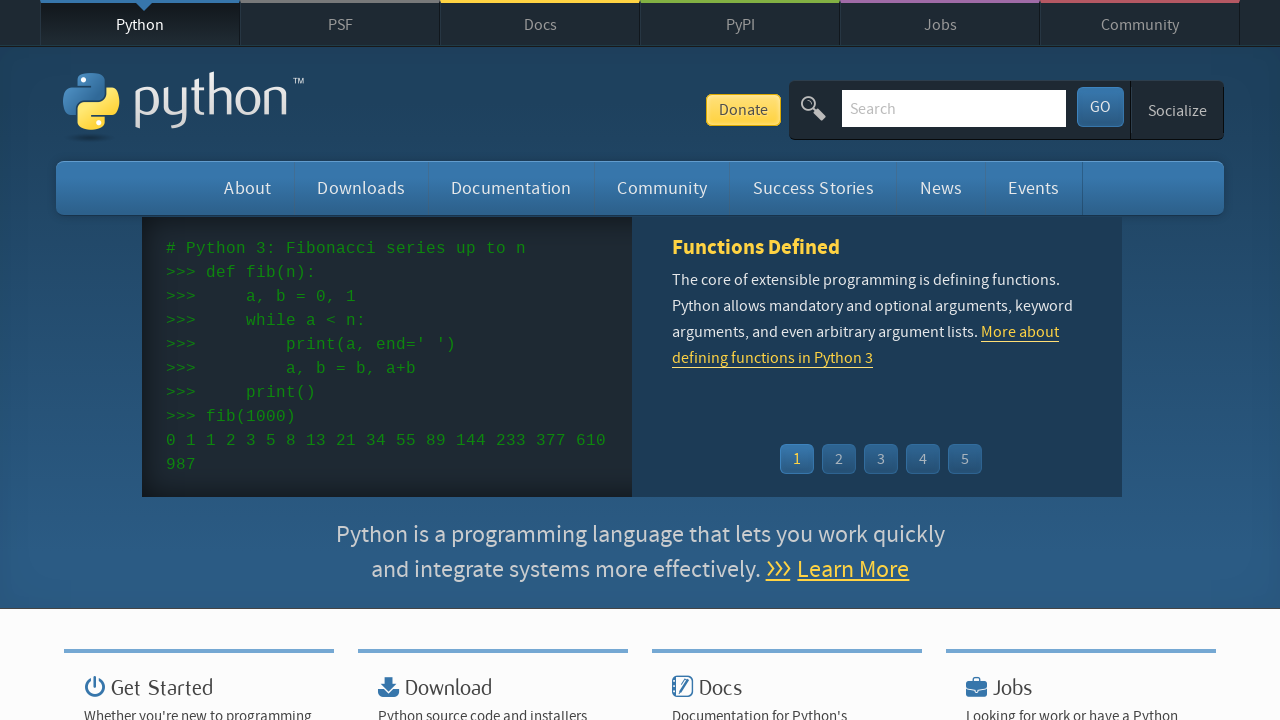

Filled search box with 'pycon' on input[name='q']
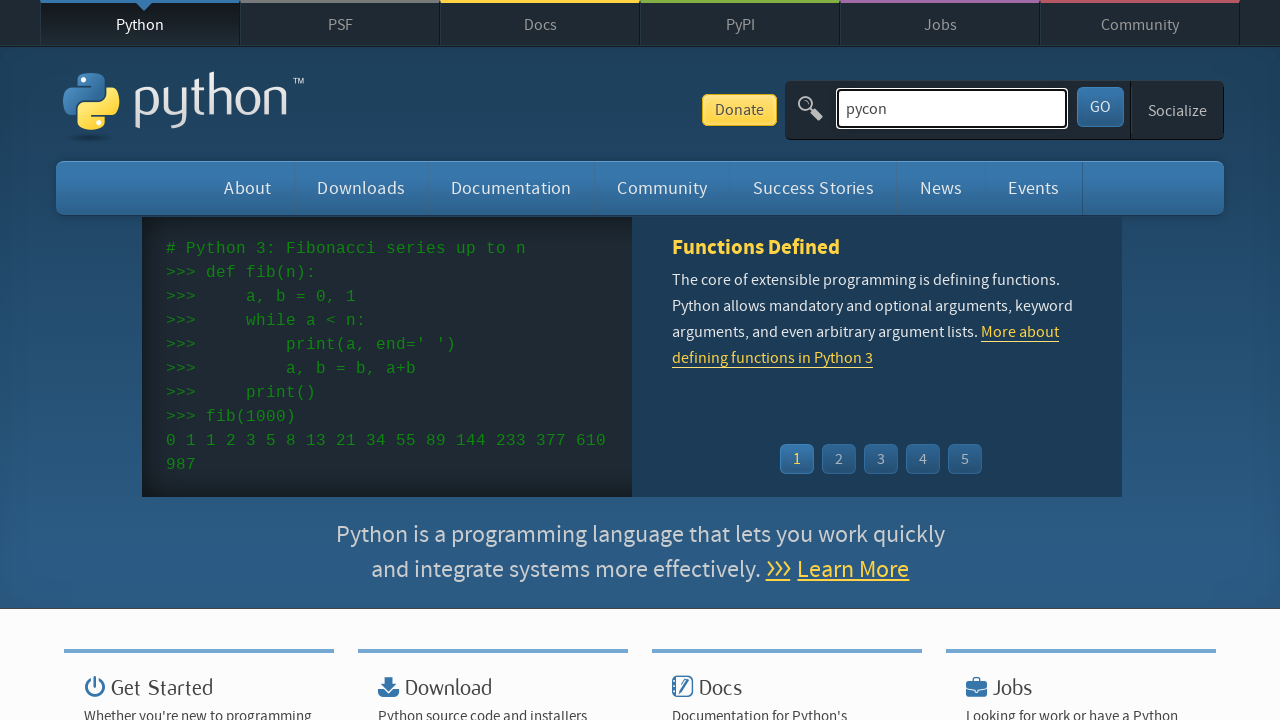

Pressed Enter to submit search form on input[name='q']
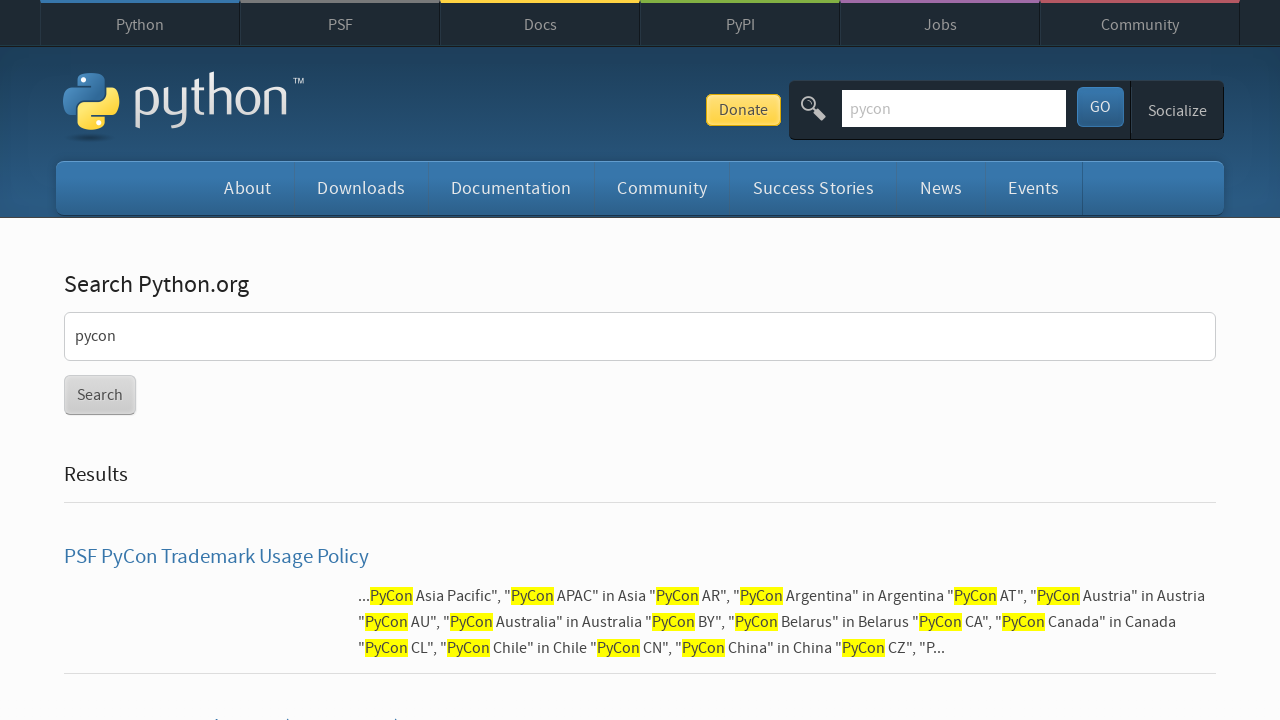

Waited for network idle after search submission
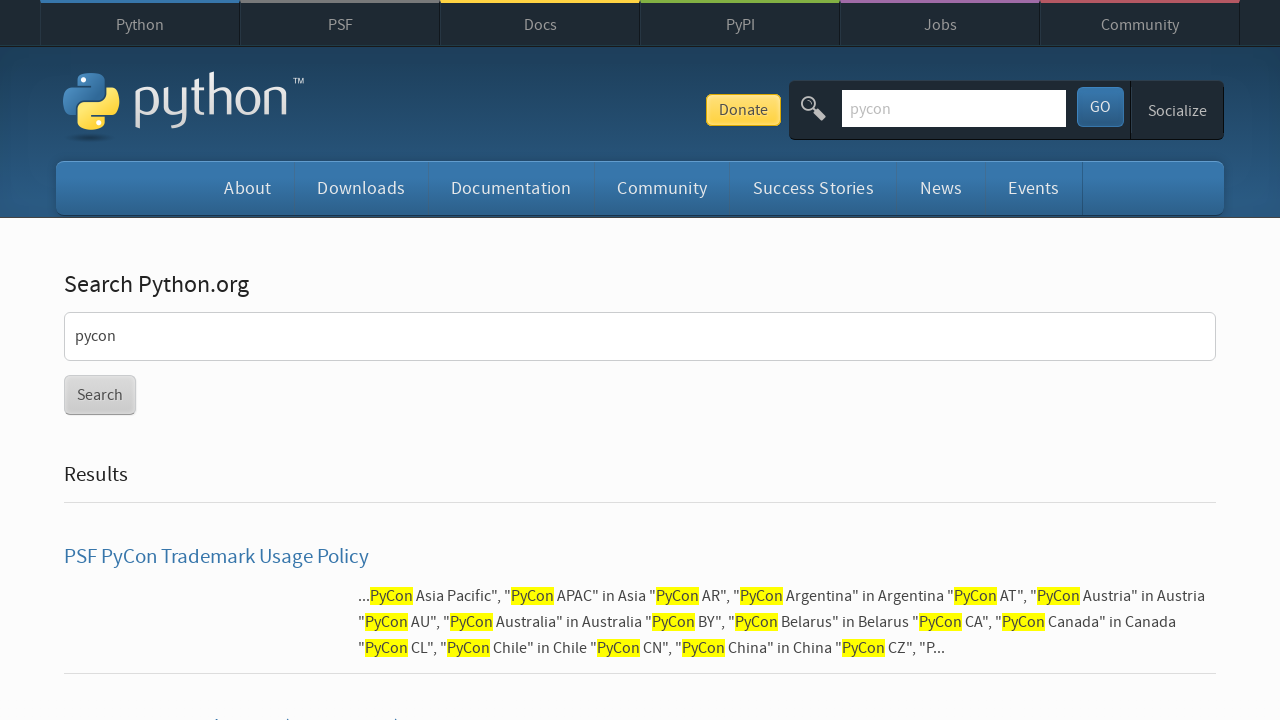

Verified search results are not empty (no 'No results found' message)
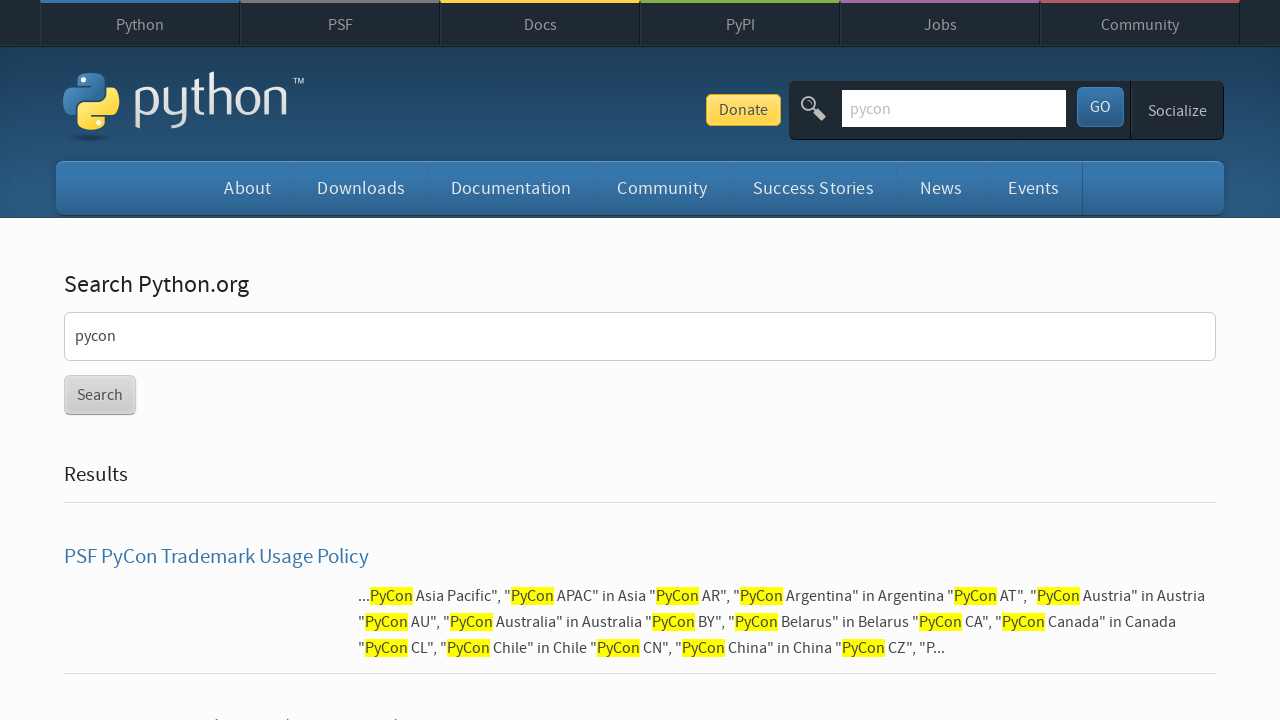

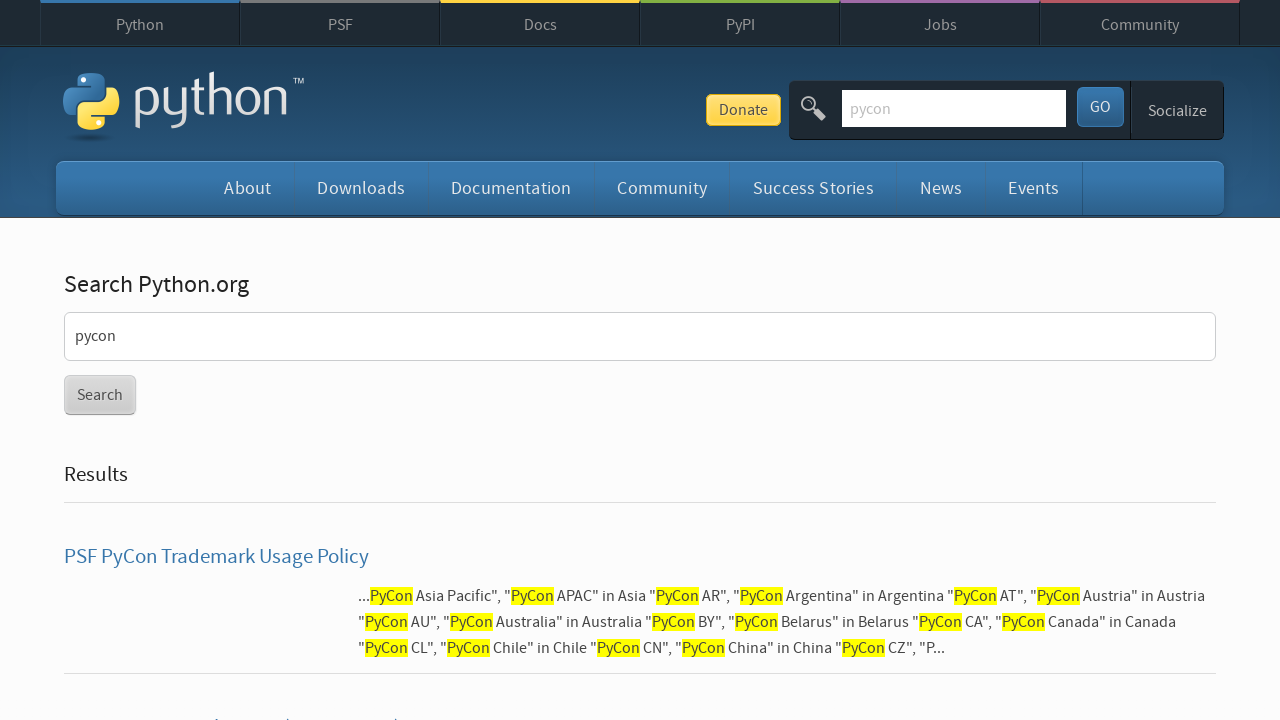